Tests a time-delayed alert that appears after 5 seconds.

Starting URL: https://demoqa.com/alerts

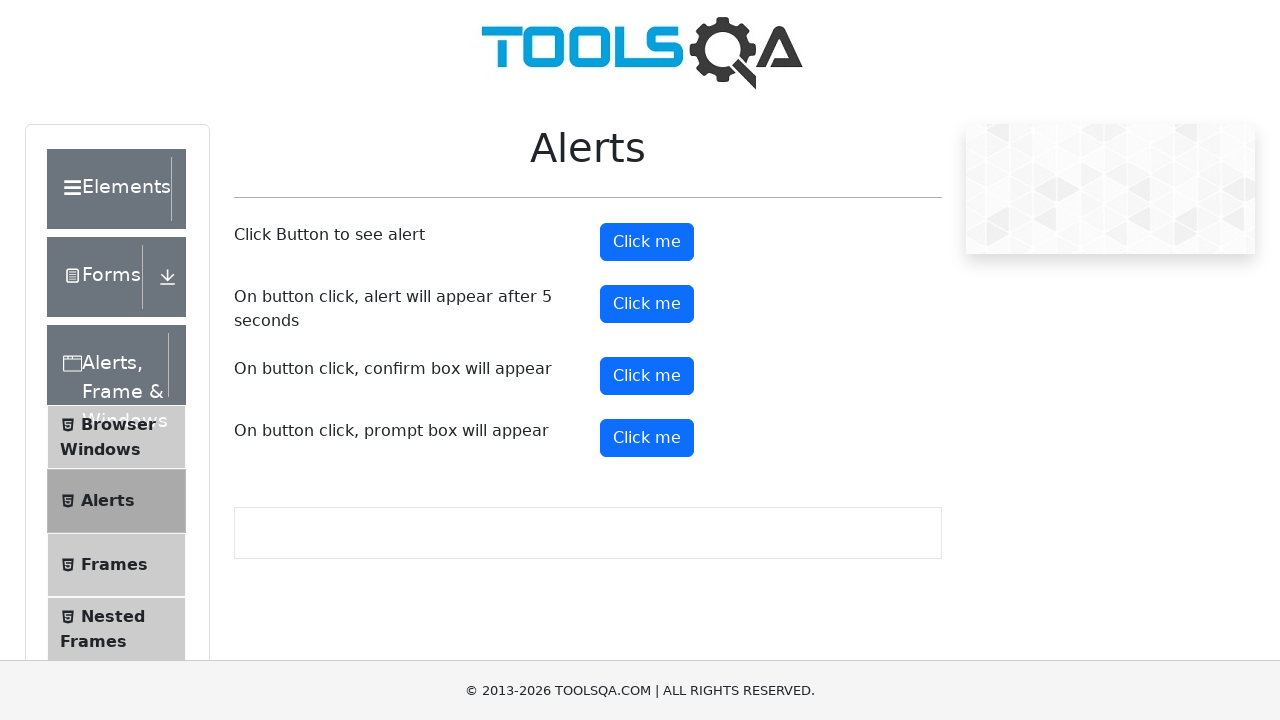

Set up dialog handler to automatically accept alerts
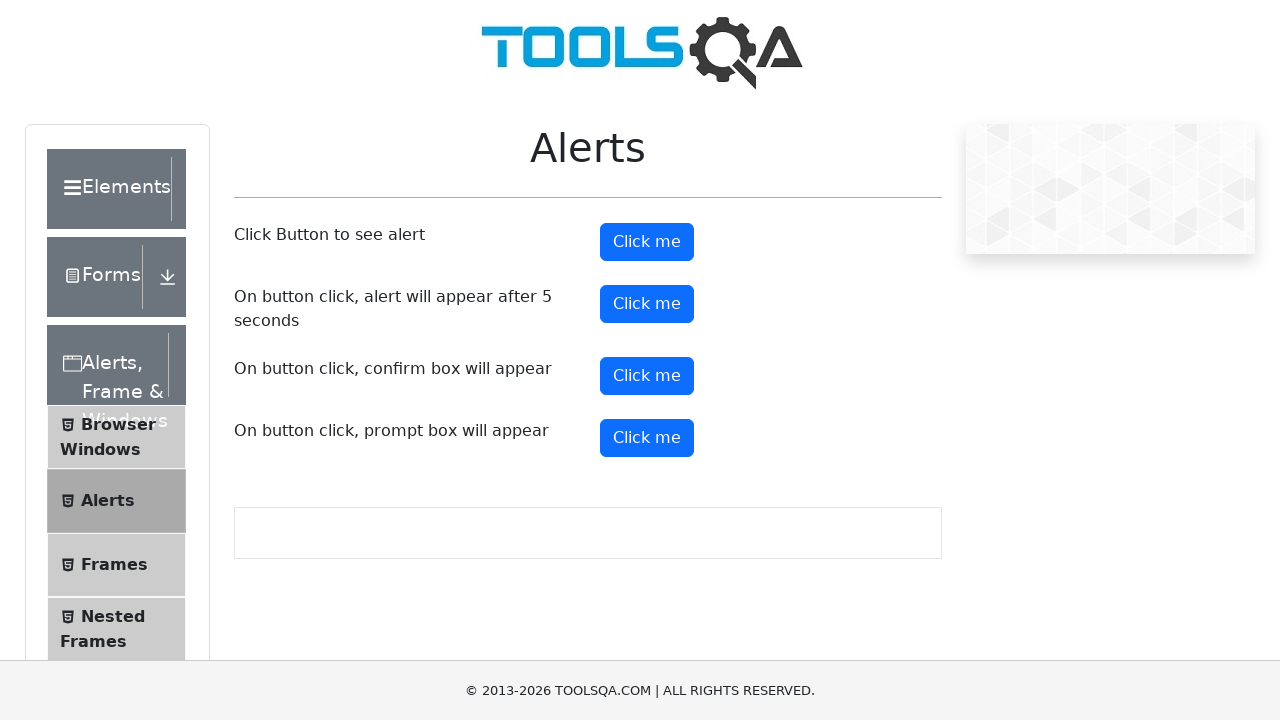

Clicked the time-delayed alert button at (647, 304) on #timerAlertButton
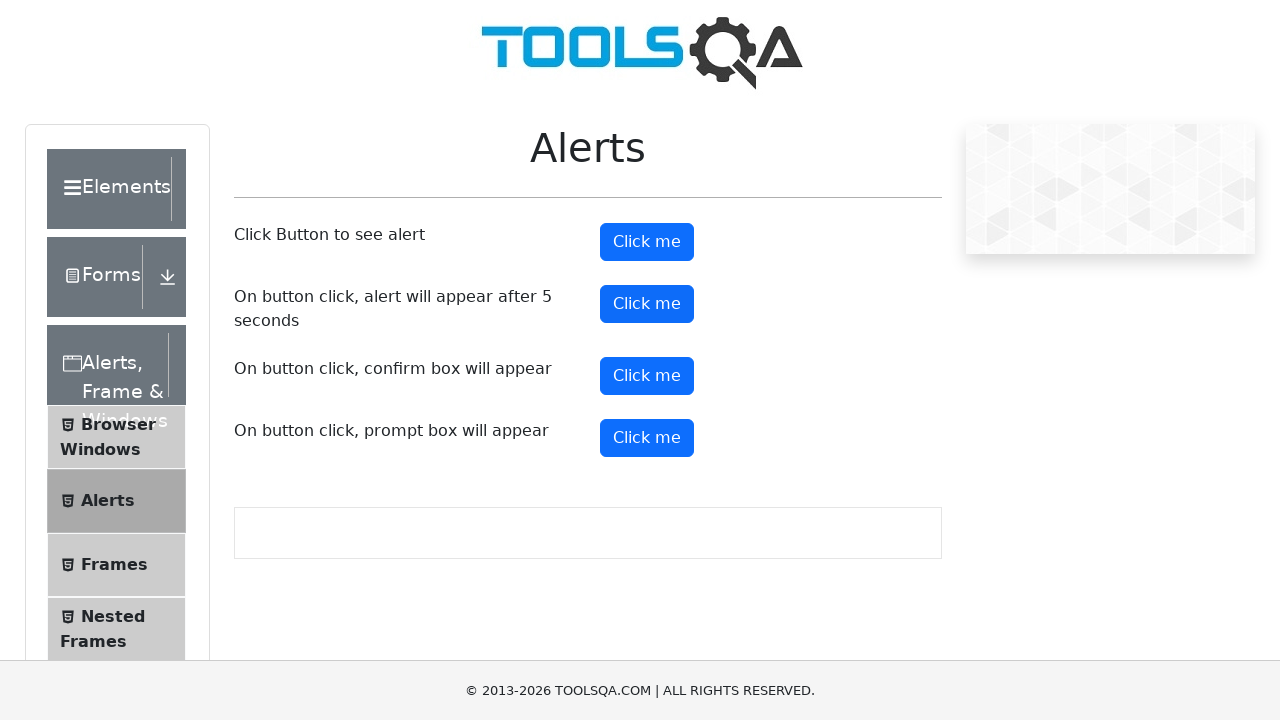

Waited 6 seconds for the time-delayed alert to appear and be accepted
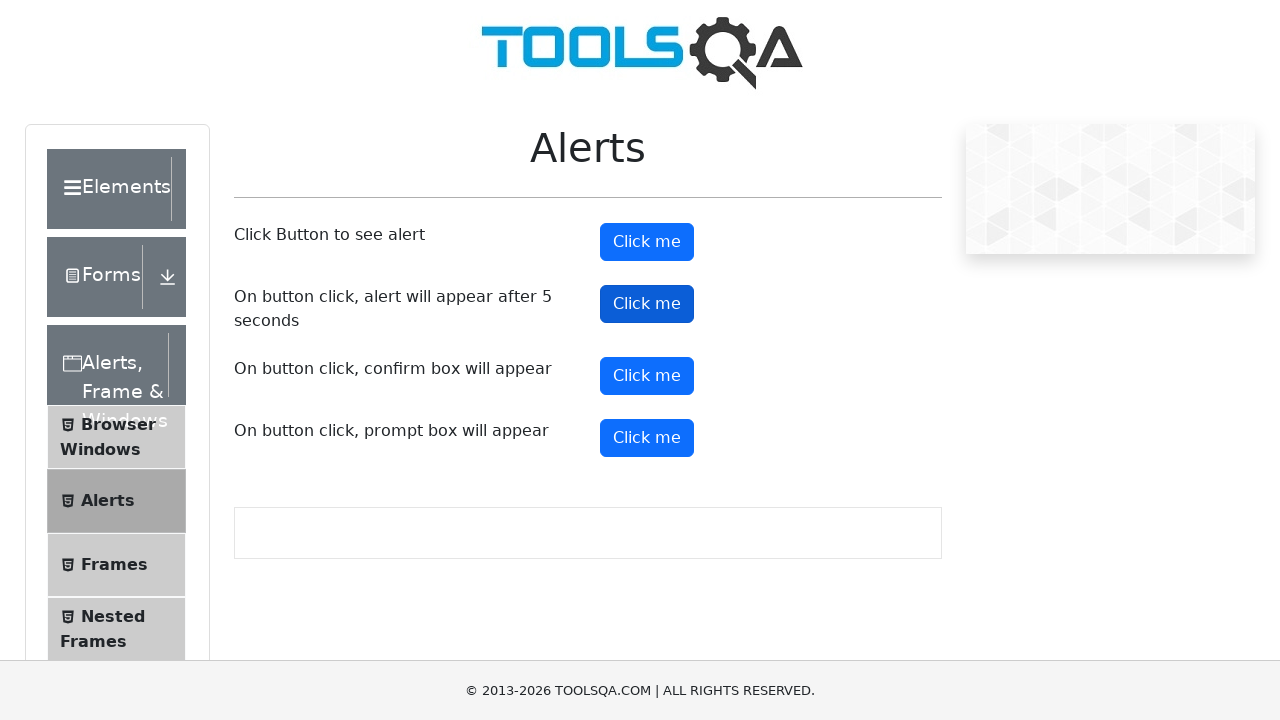

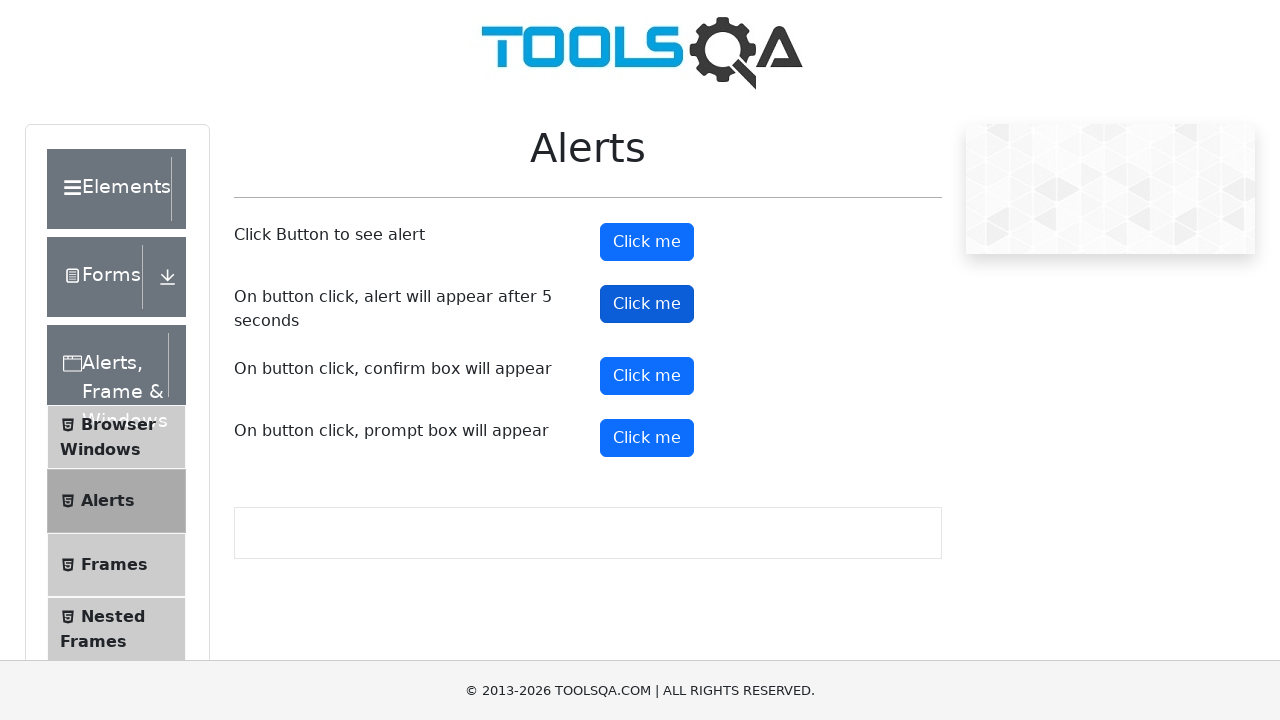